Tests CargoBot puzzle game simulating an impulsive user who rapidly fills F1 with random commands and occasionally adds commands to F2.

Starting URL: https://i4ds.github.io/CargoBot/

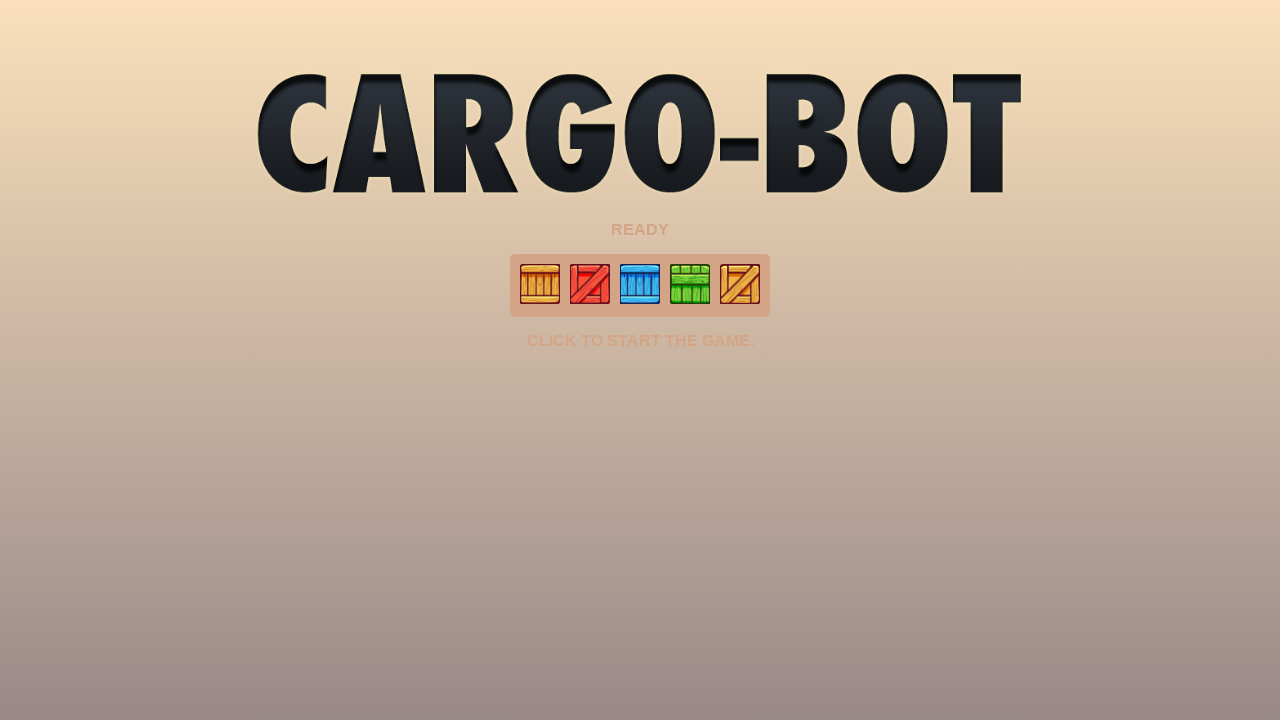

Clicked to start the CargoBot game at (640, 341) on #click2start
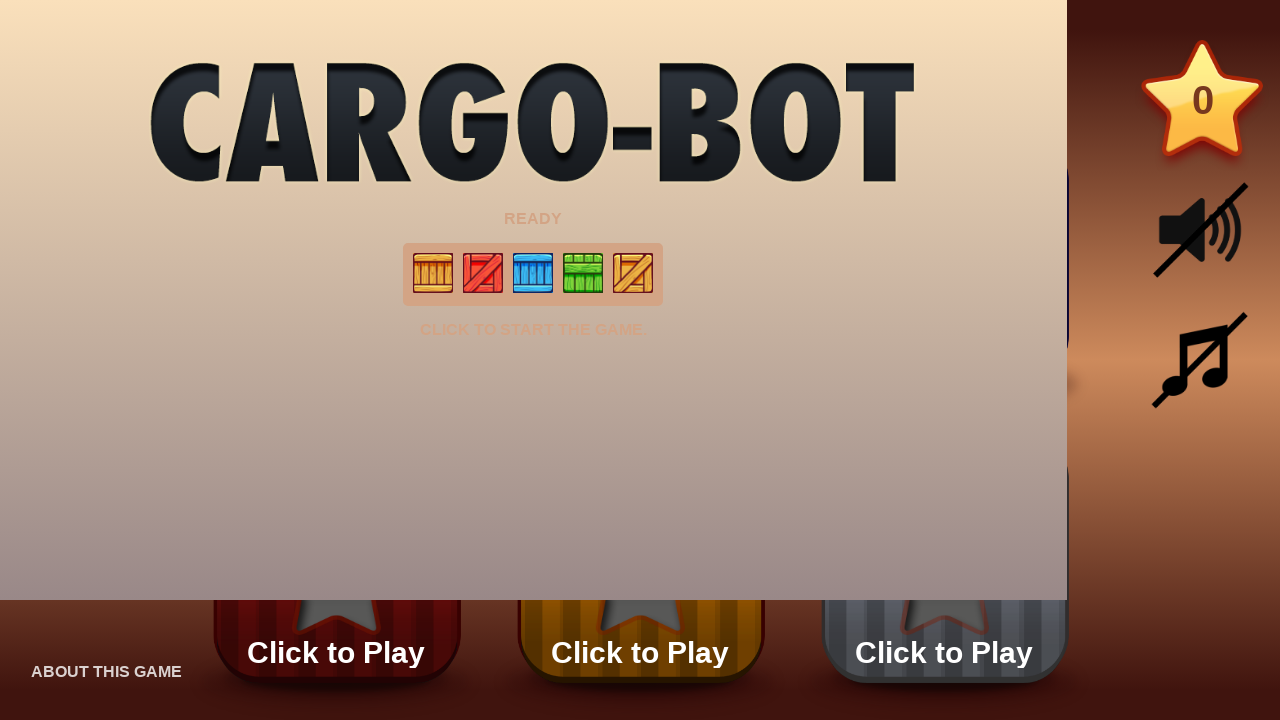

Waited 300ms for game initialization
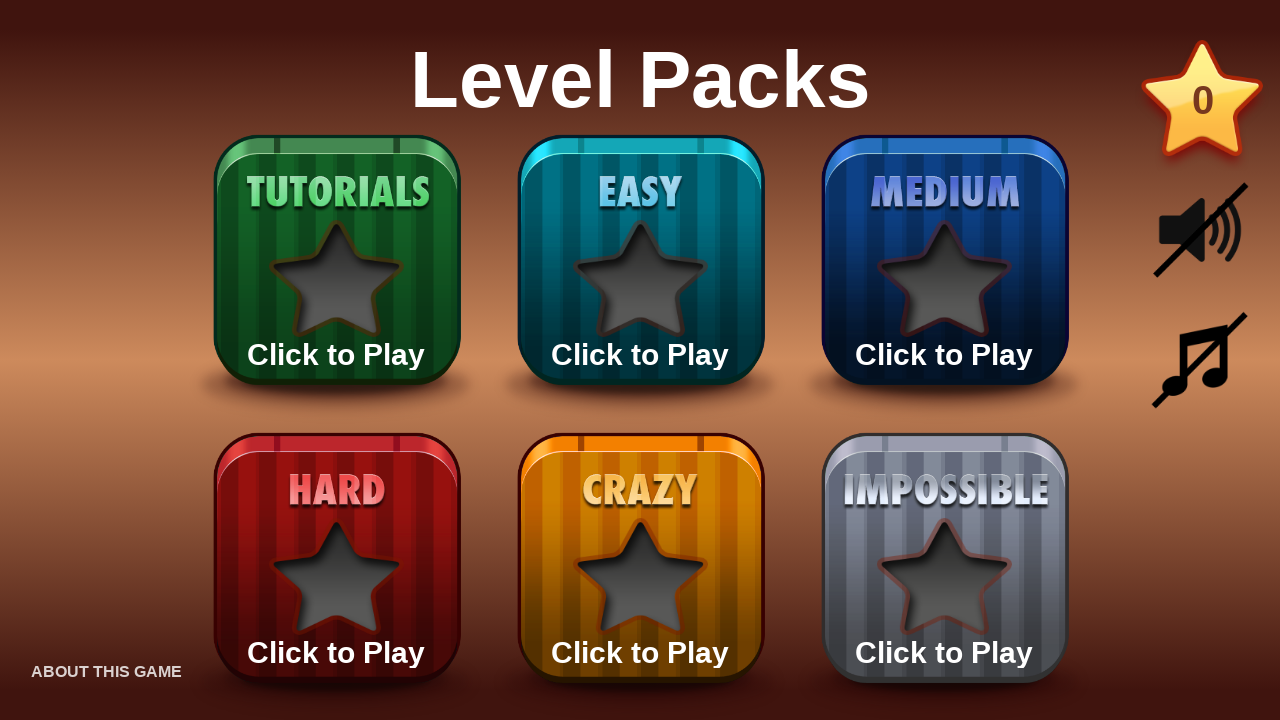

Selected Easy puzzle pack at (640, 355) on #pack_easy p
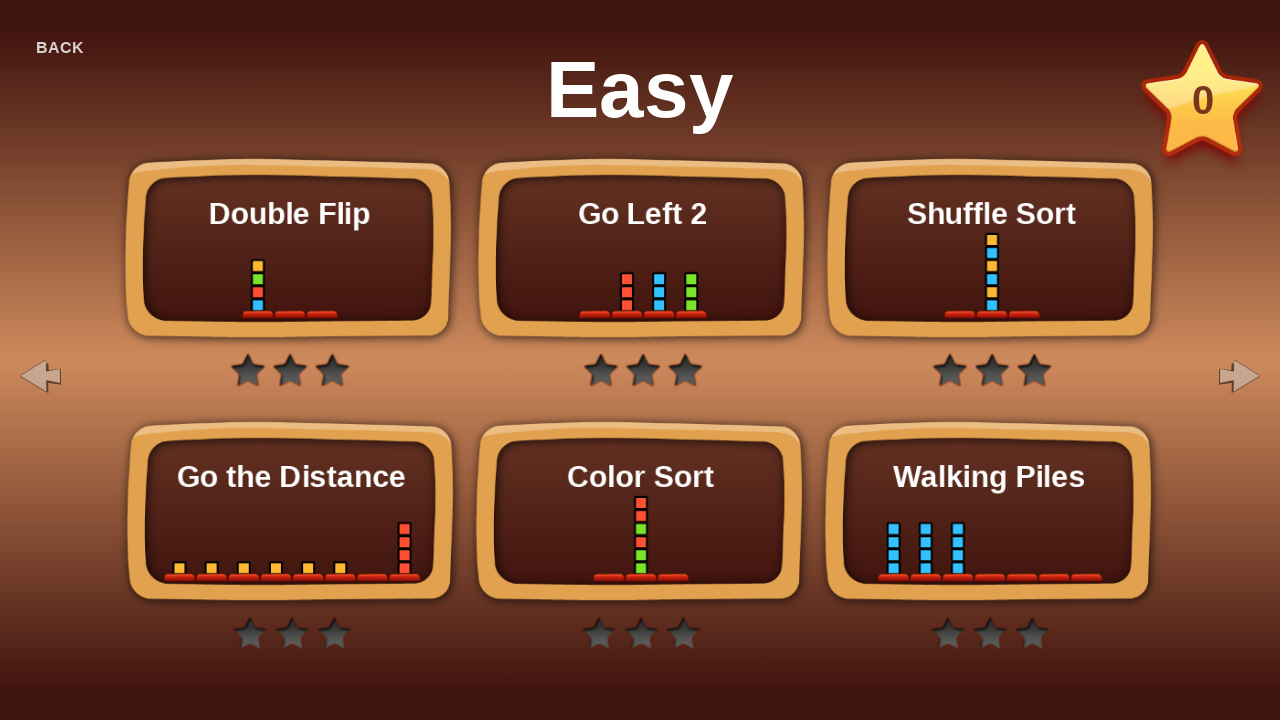

Waited 300ms for pack selection to load
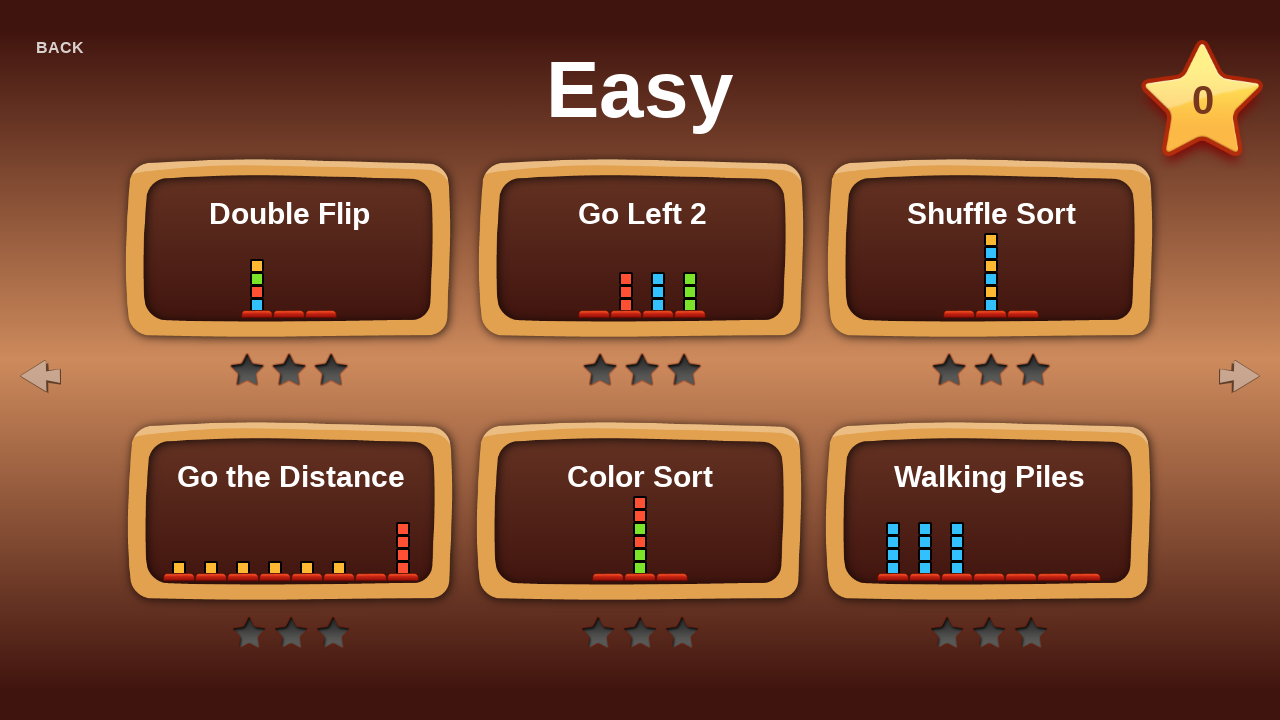

Selected level 0 at (289, 245) on #level_0
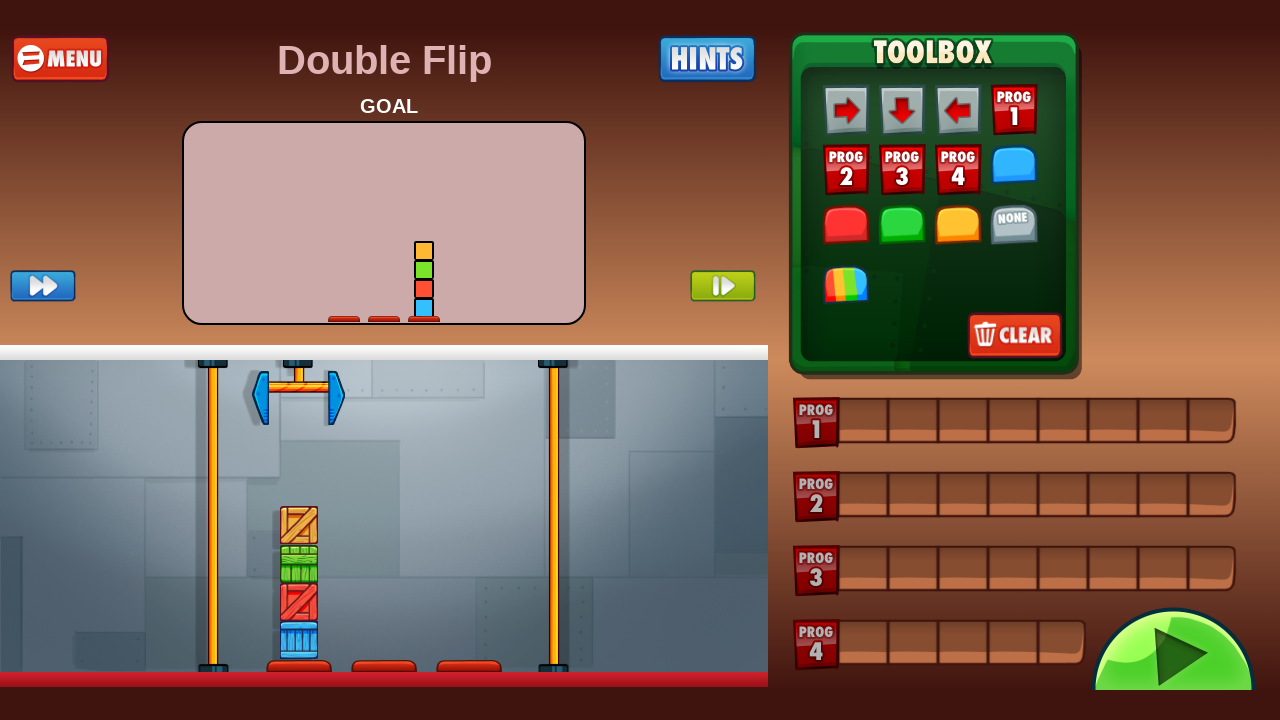

Waited 2500ms for level to load
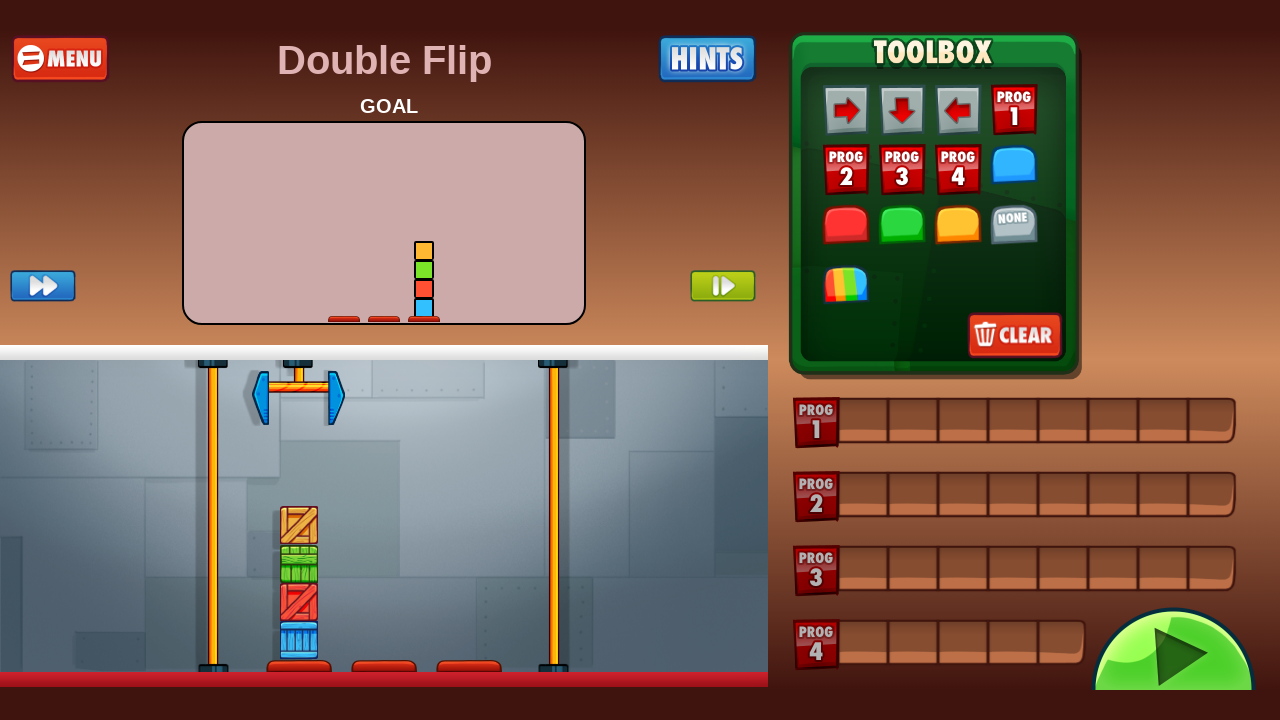

Clicked Clear button at (1015, 336) on #btn_clear
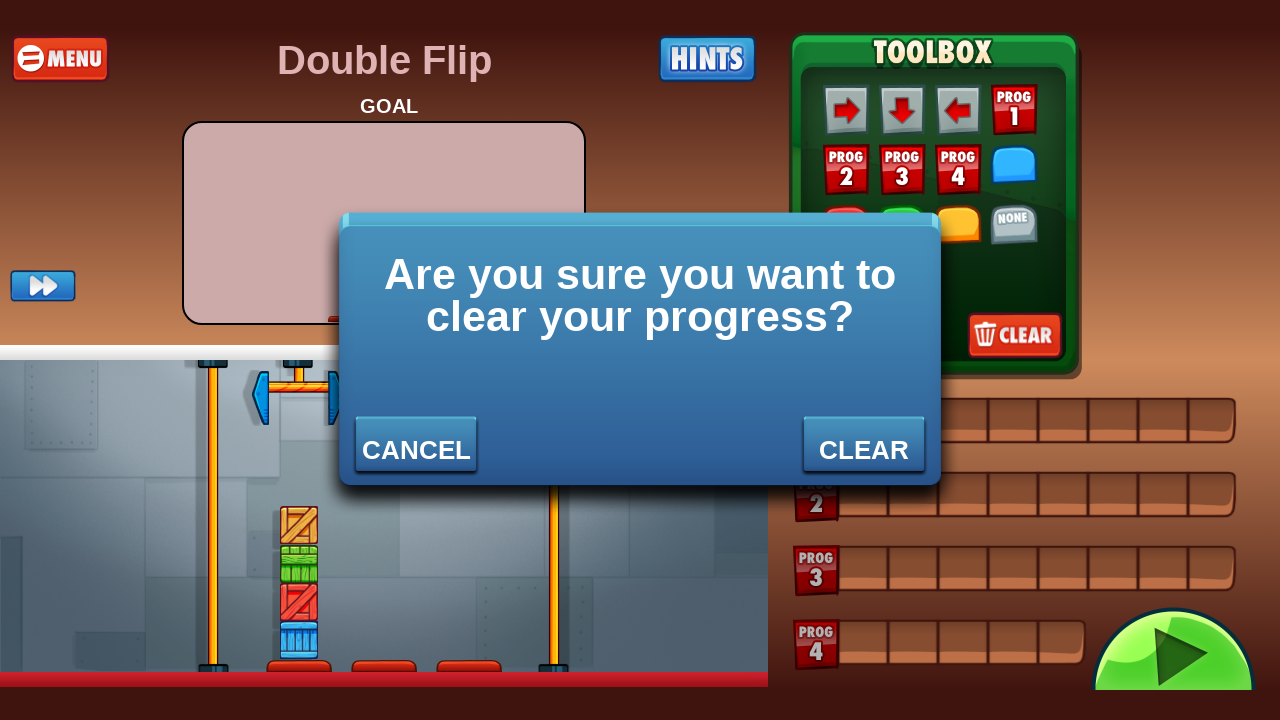

Confirmed clear action in modal dialog at (864, 450) on p#custom_modal_btn_clear_text:text('CLEAR')
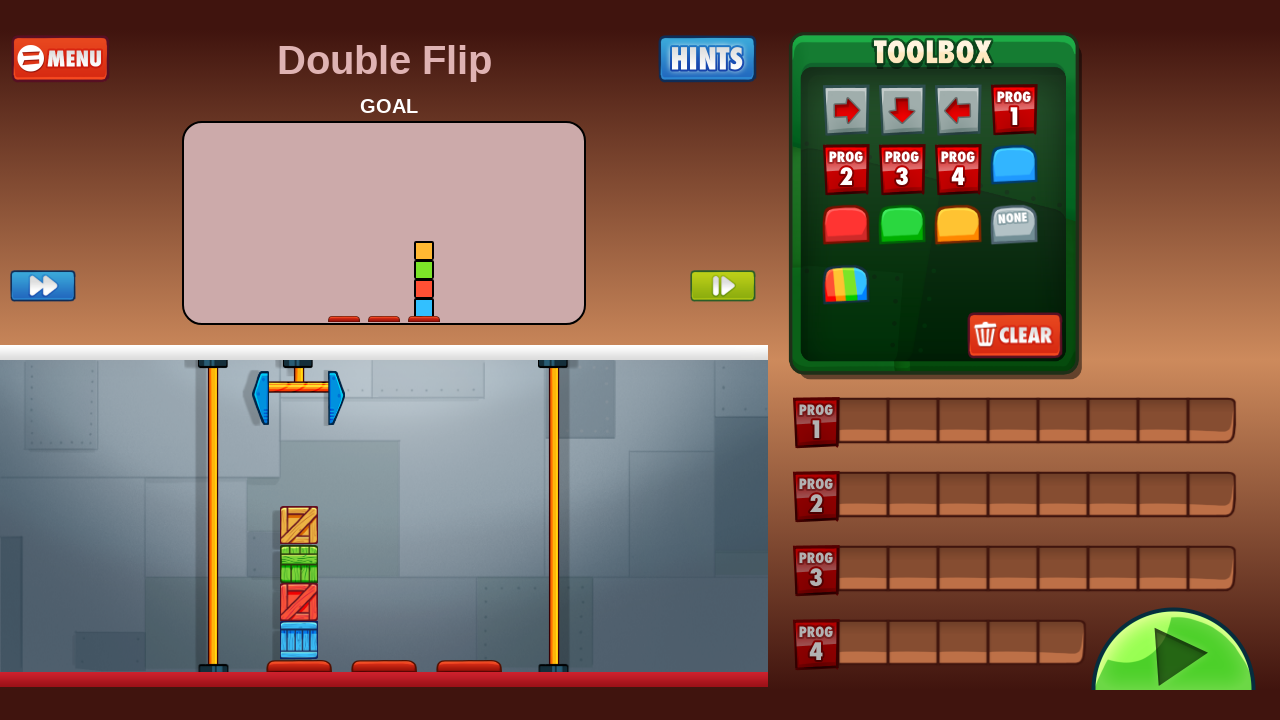

Waited 300ms after clear operation
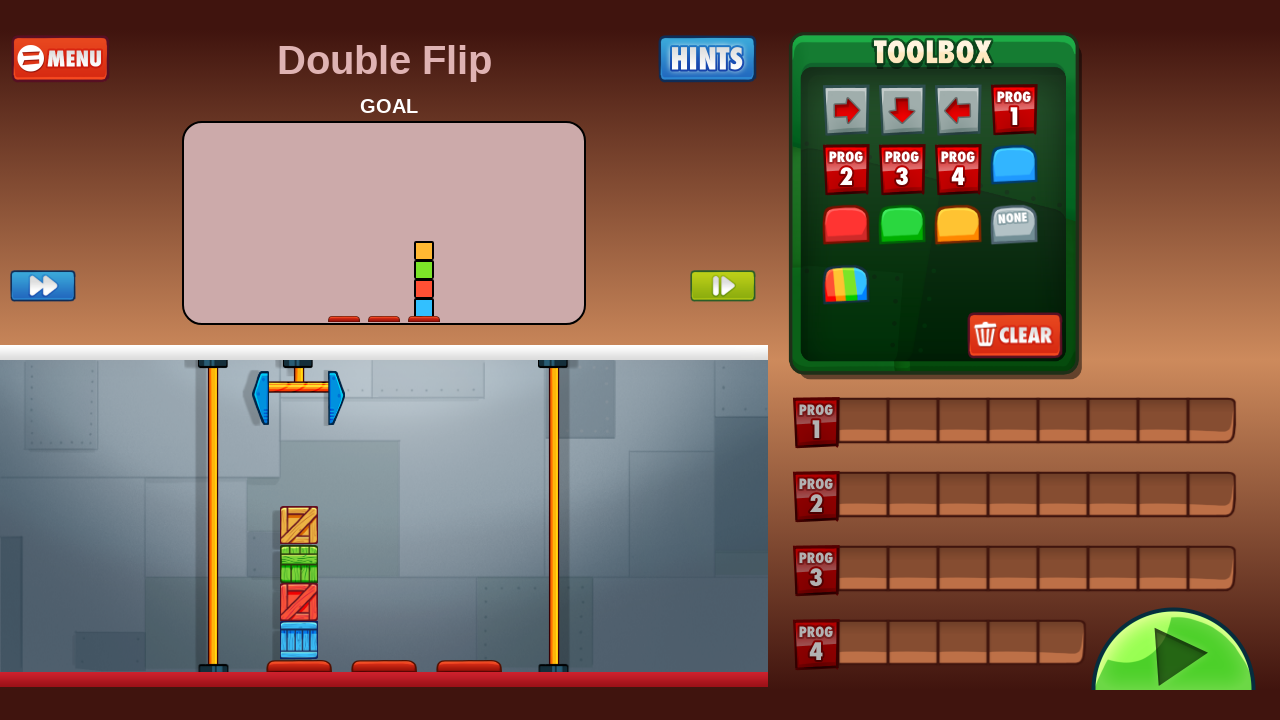

Dragged GRAB command to F1 slot 0 at (863, 423)
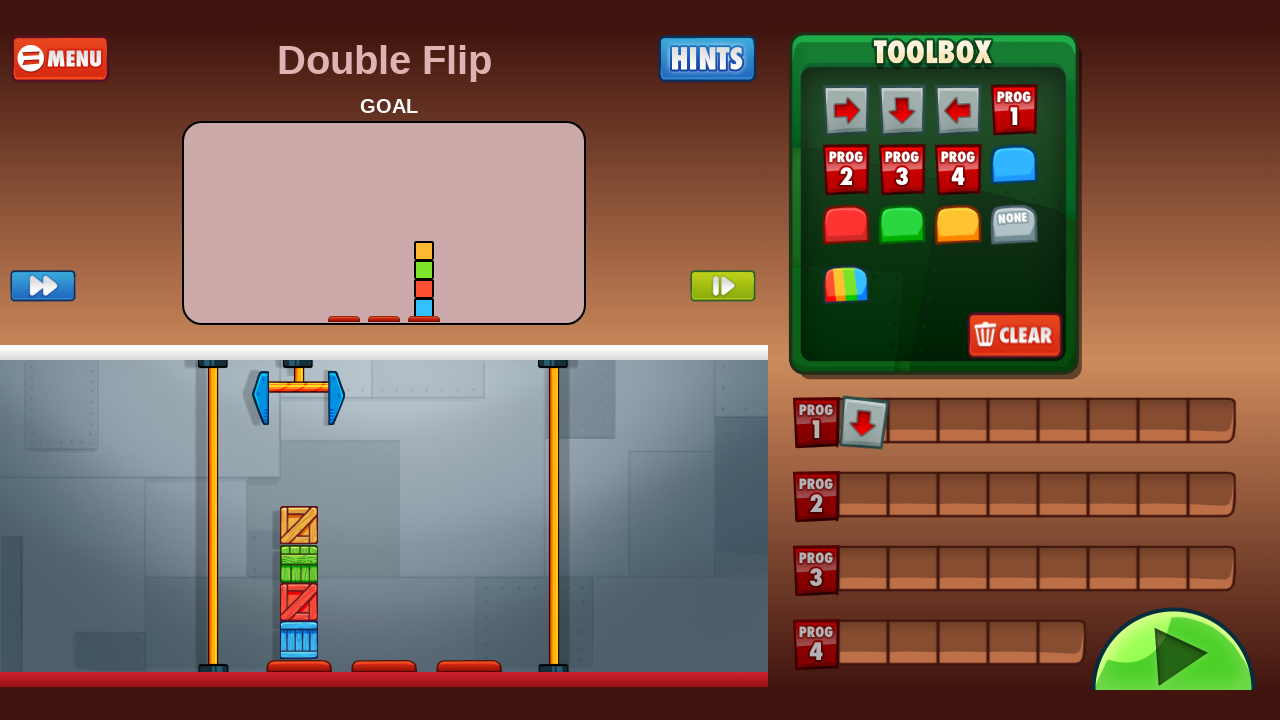

Dragged RIGHT command to F1 slot 1 at (913, 423)
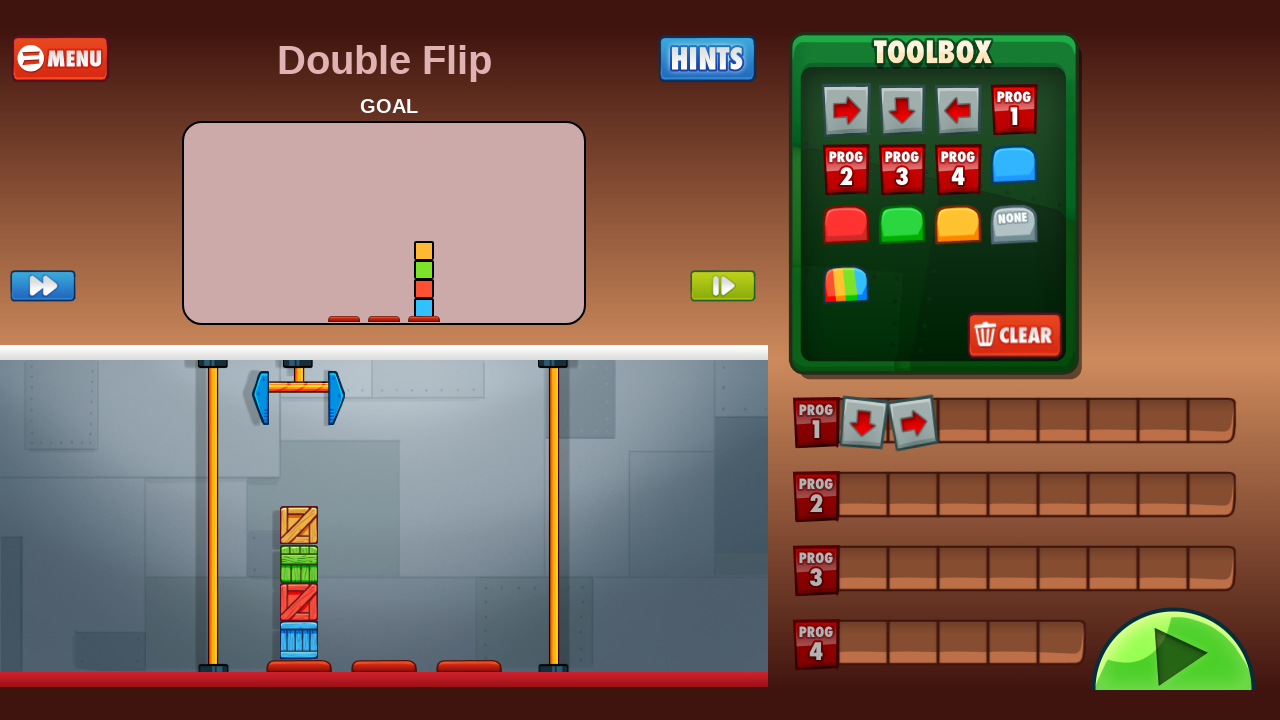

Dragged LEFT command to F1 slot 2 at (963, 423)
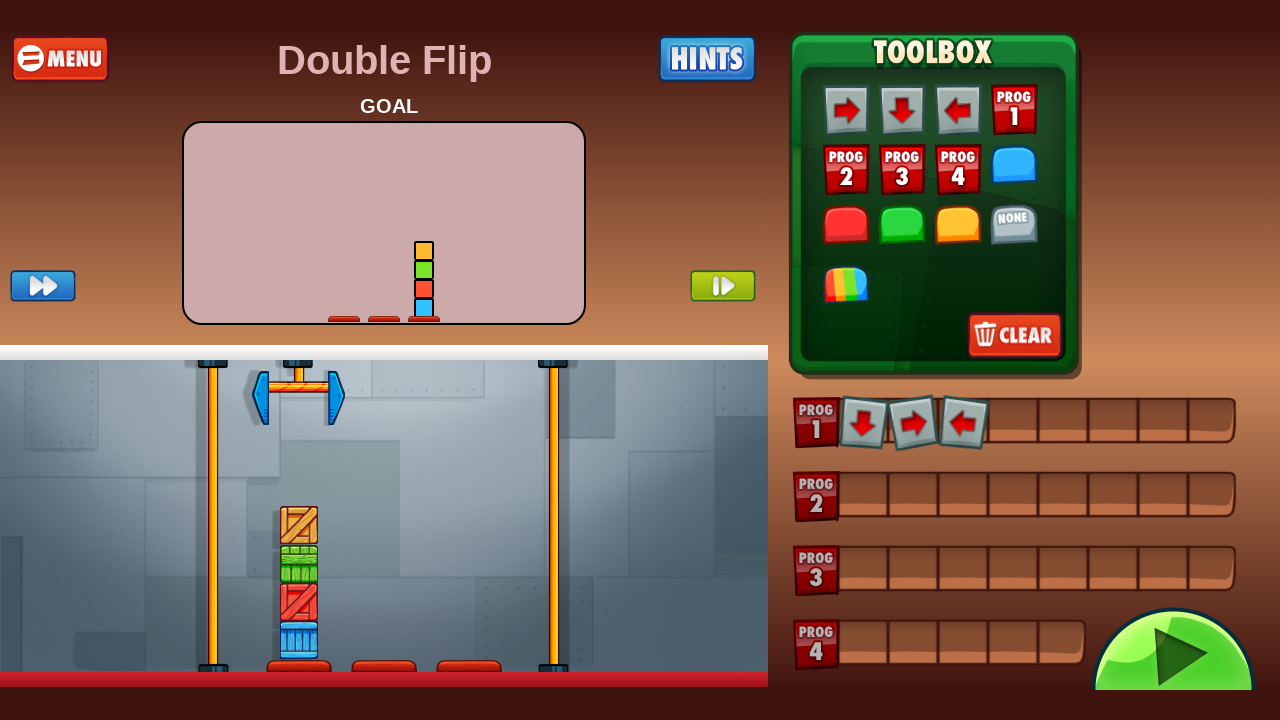

Dragged GRAB command to F1 slot 3 at (1013, 423)
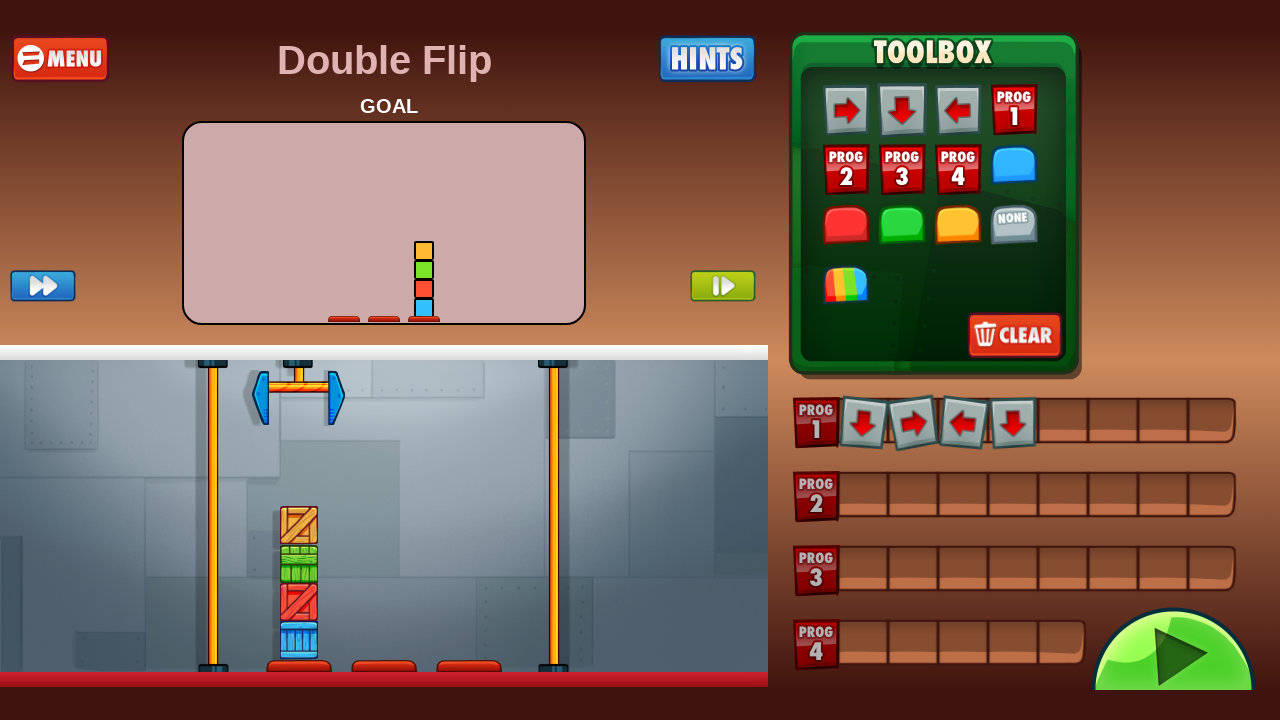

Dragged RIGHT command to F1 slot 4 at (1063, 423)
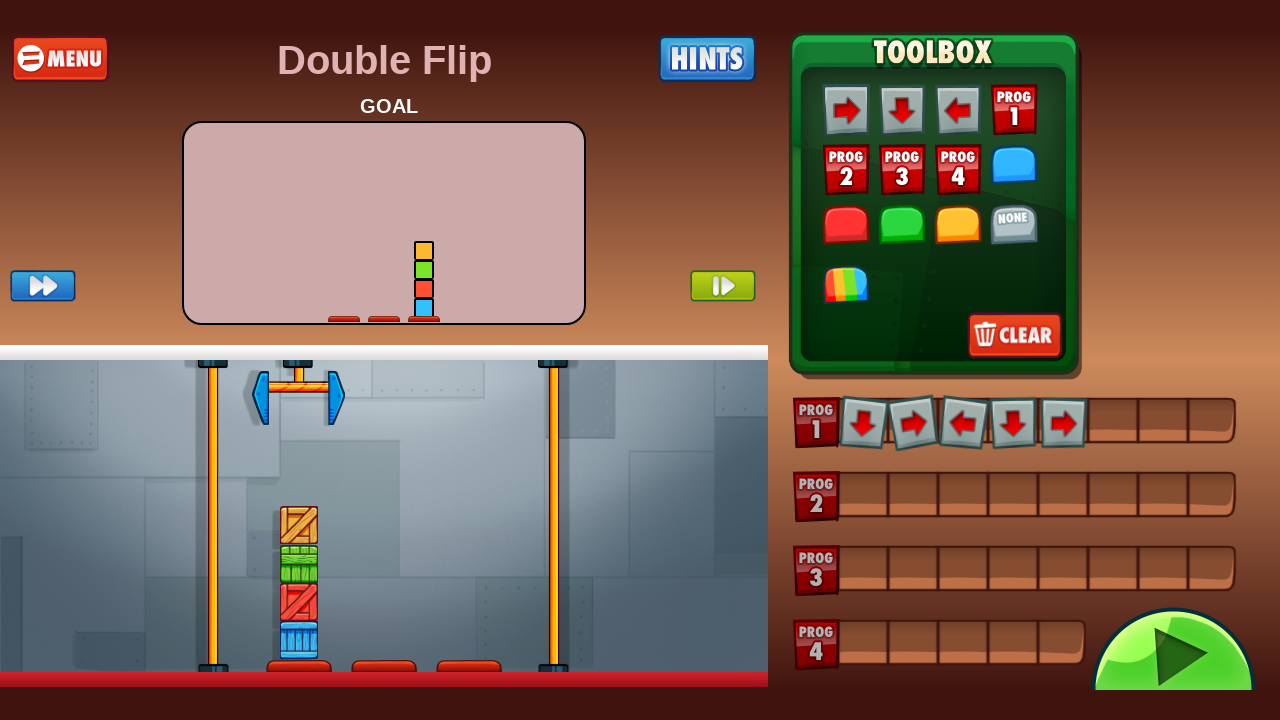

Dragged F2 call command to F1 slot 5 at (1113, 423)
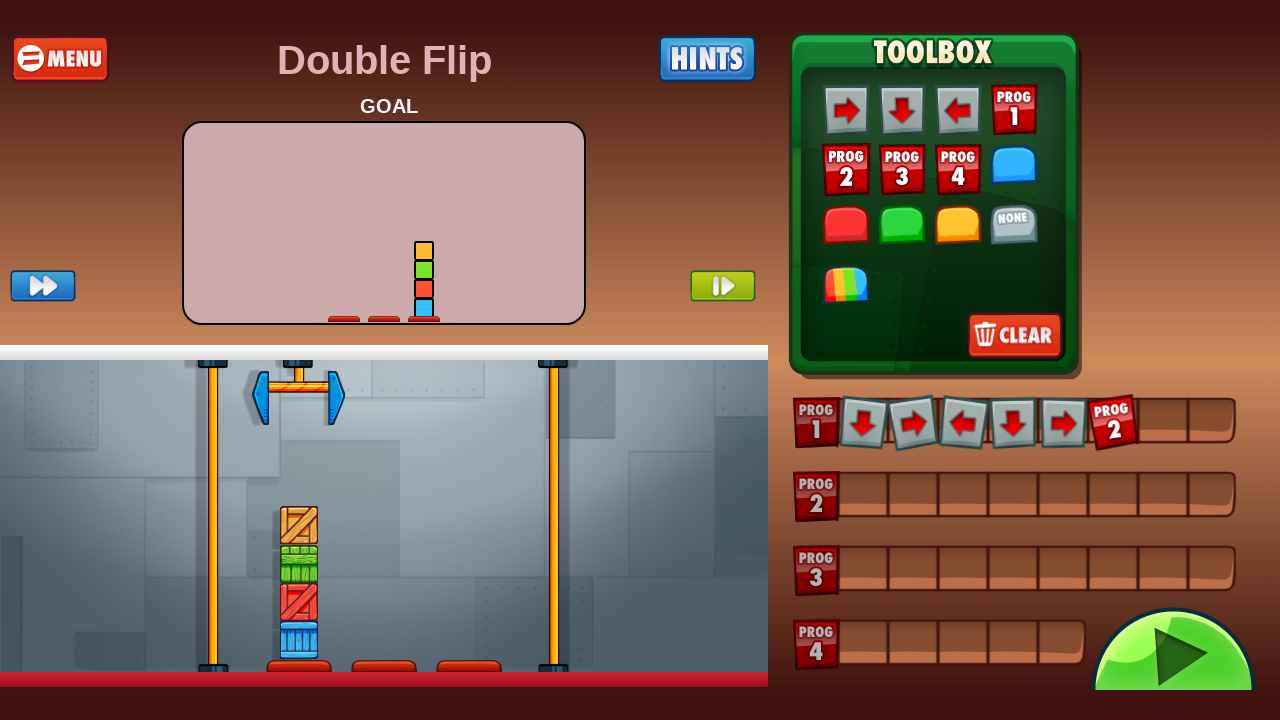

Dragged LEFT command to F2 slot 0 at (863, 497)
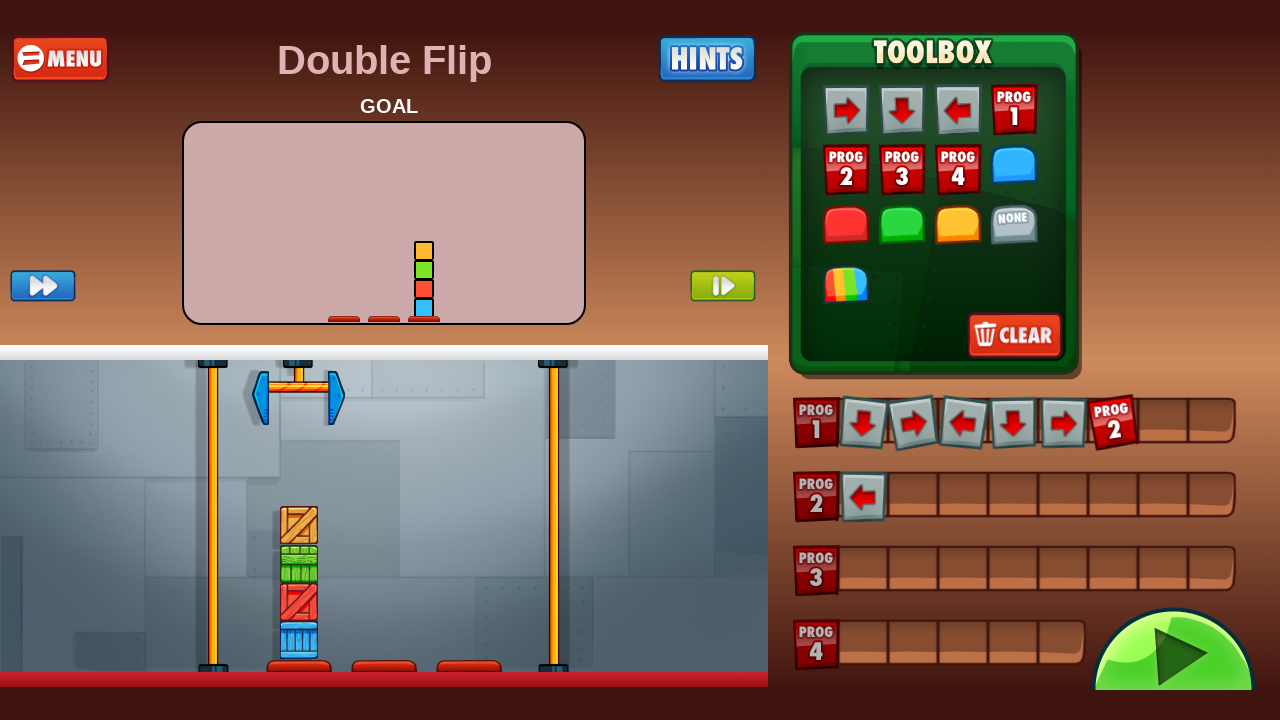

Dragged GRAB command to F2 slot 1 at (913, 497)
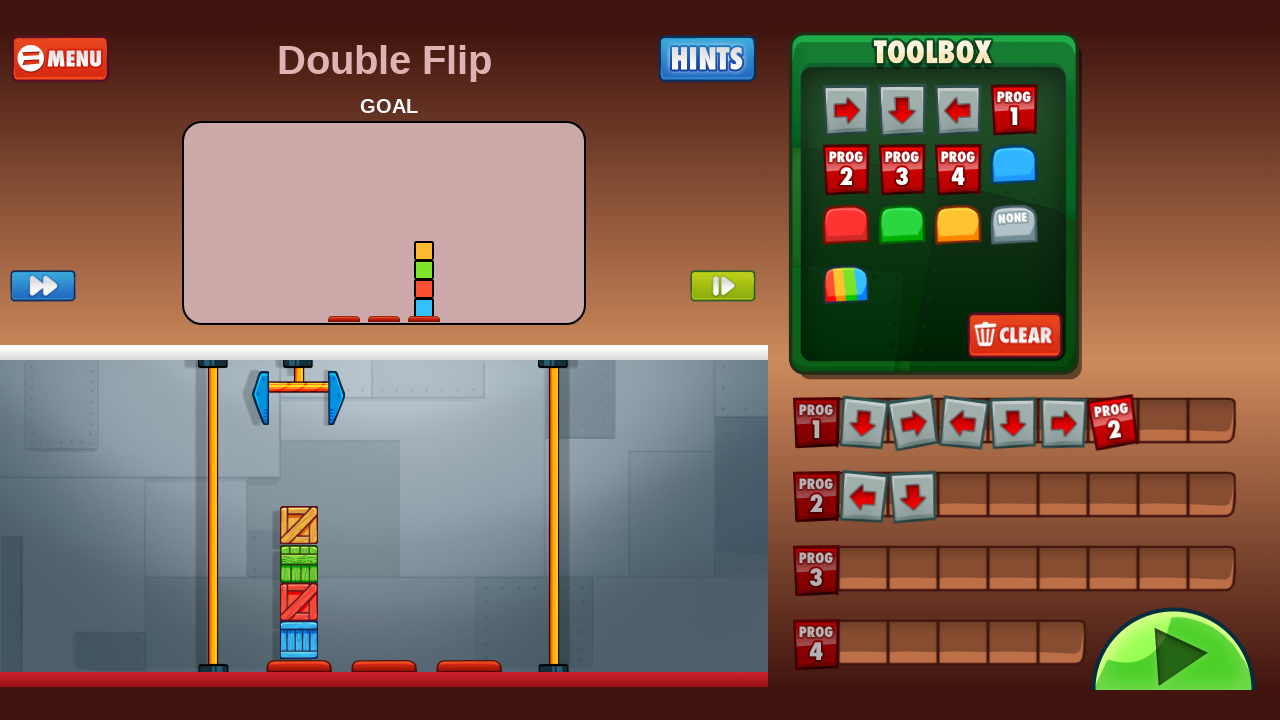

Clicked Play button to execute impulsive command sequence at (1173, 648) on #play
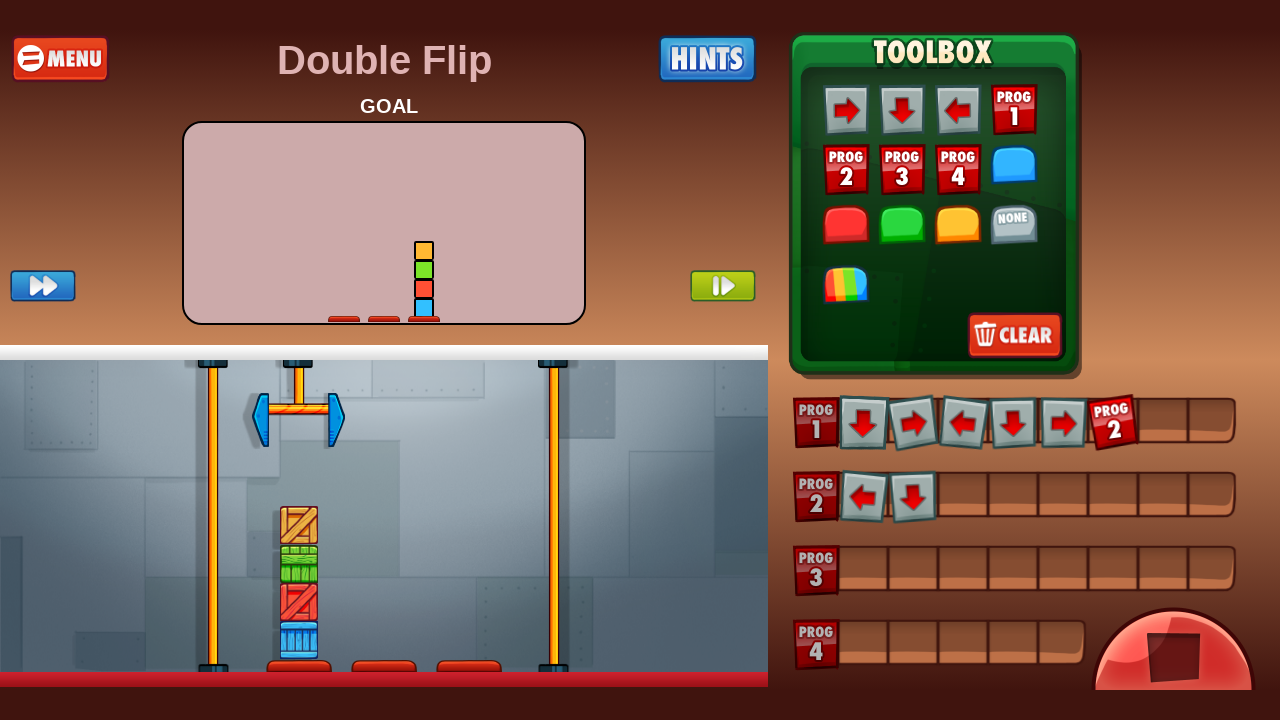

Waited 15000ms to observe game execution result
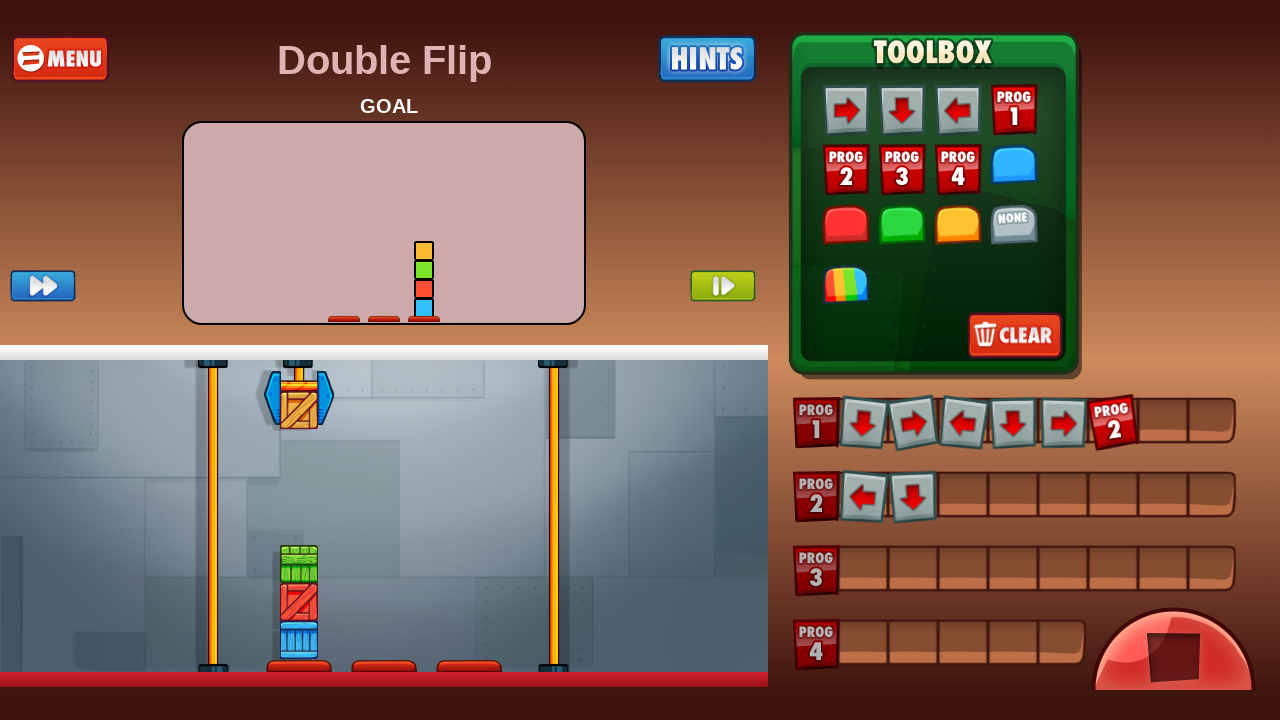

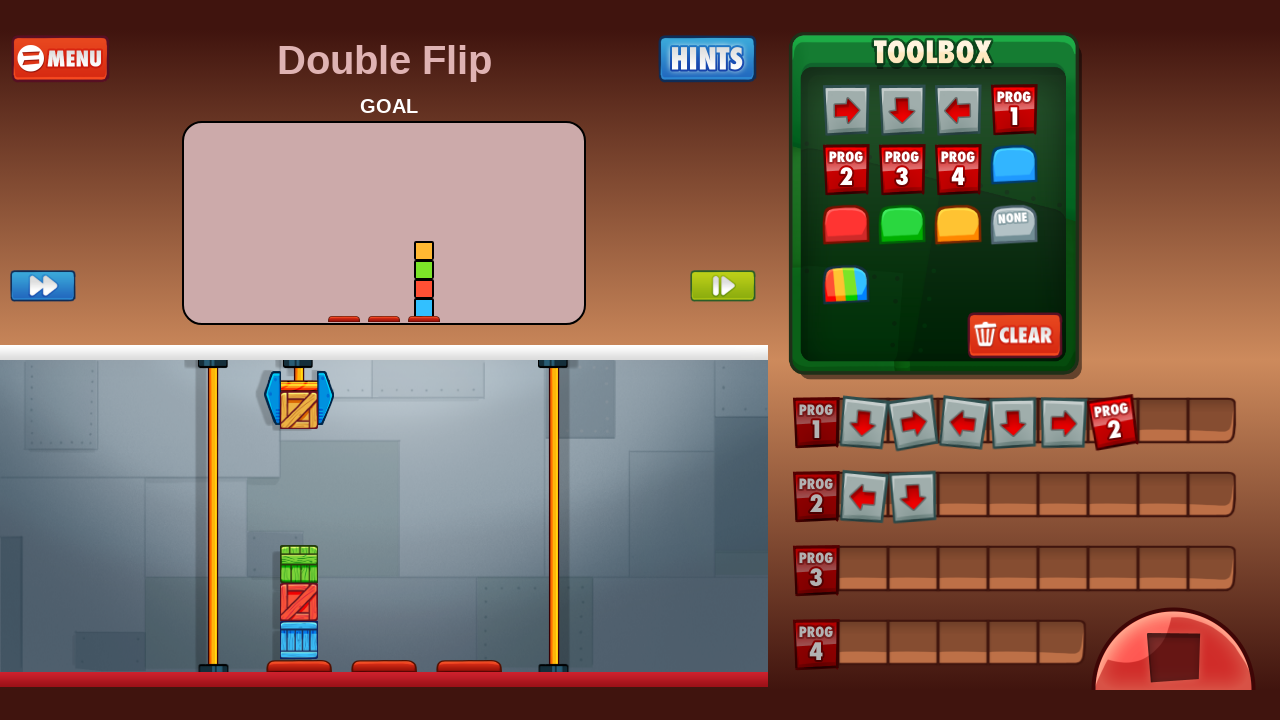